Tests book search functionality on DemoQA by searching for "Guide" and verifying Git Pocket Guide book is displayed in results

Starting URL: https://demoqa.com/books

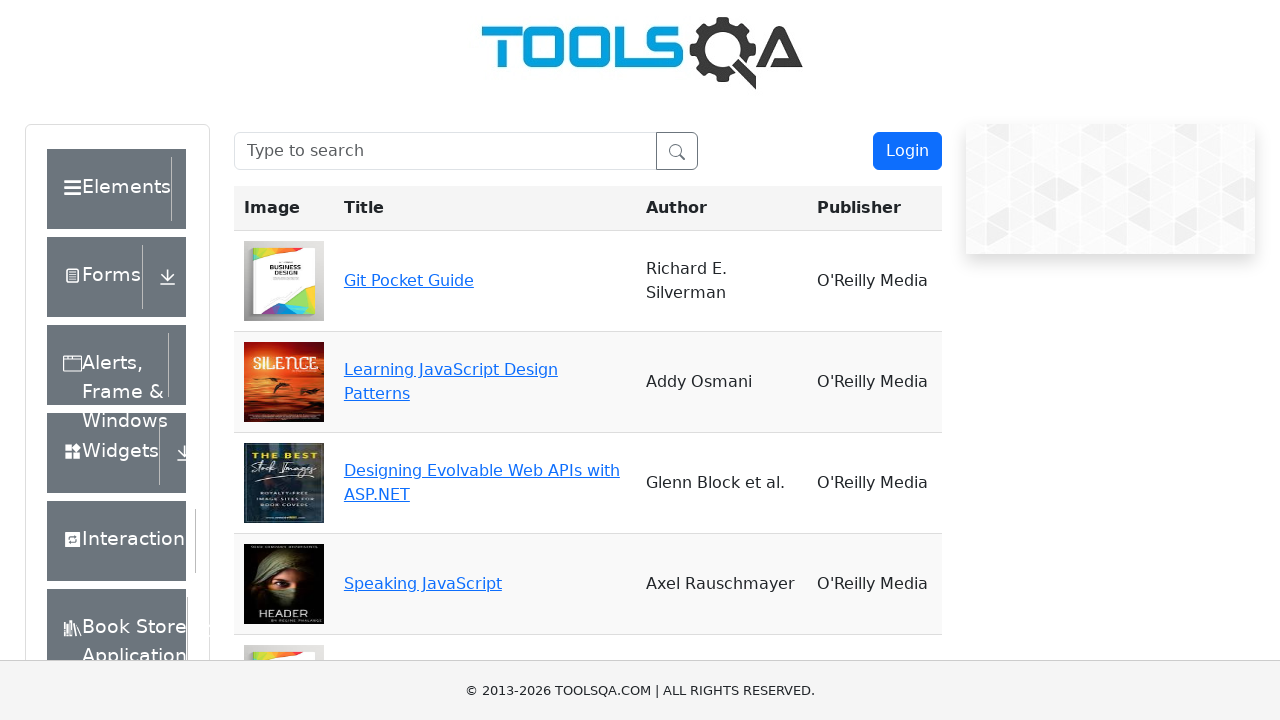

Filled search box with 'Guide' on #searchBox
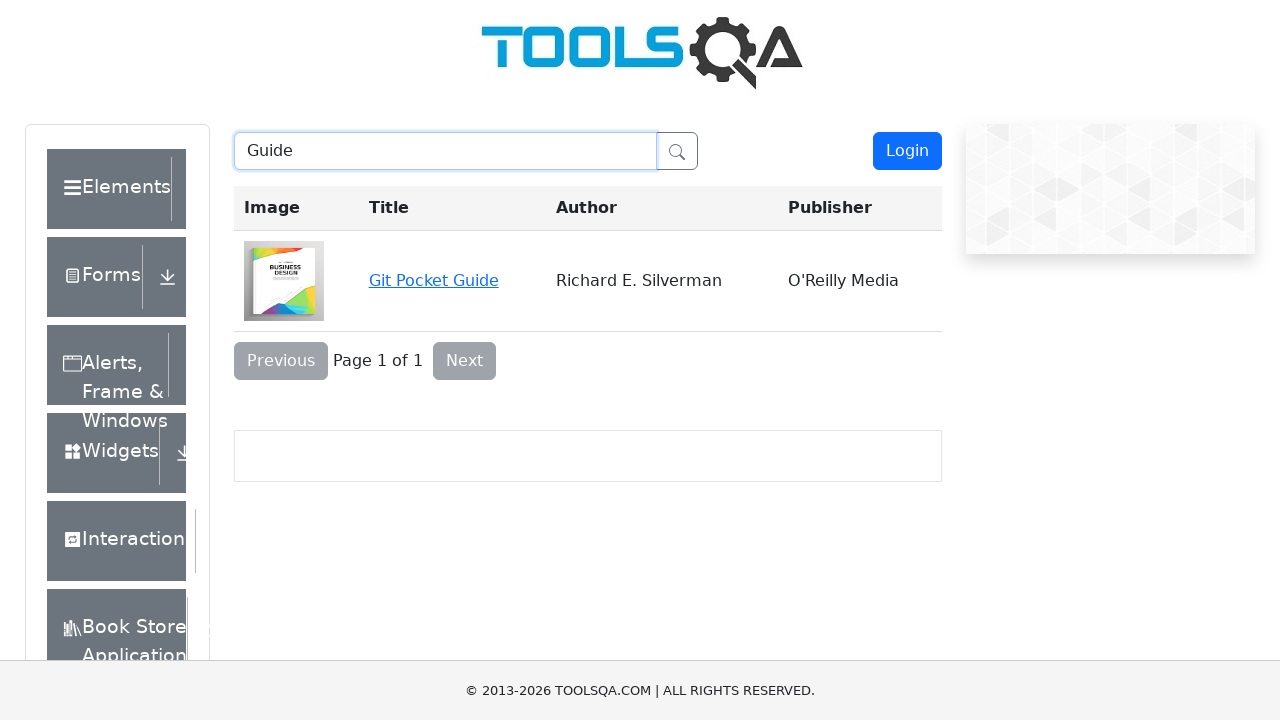

Verified Git Pocket Guide book is displayed in search results
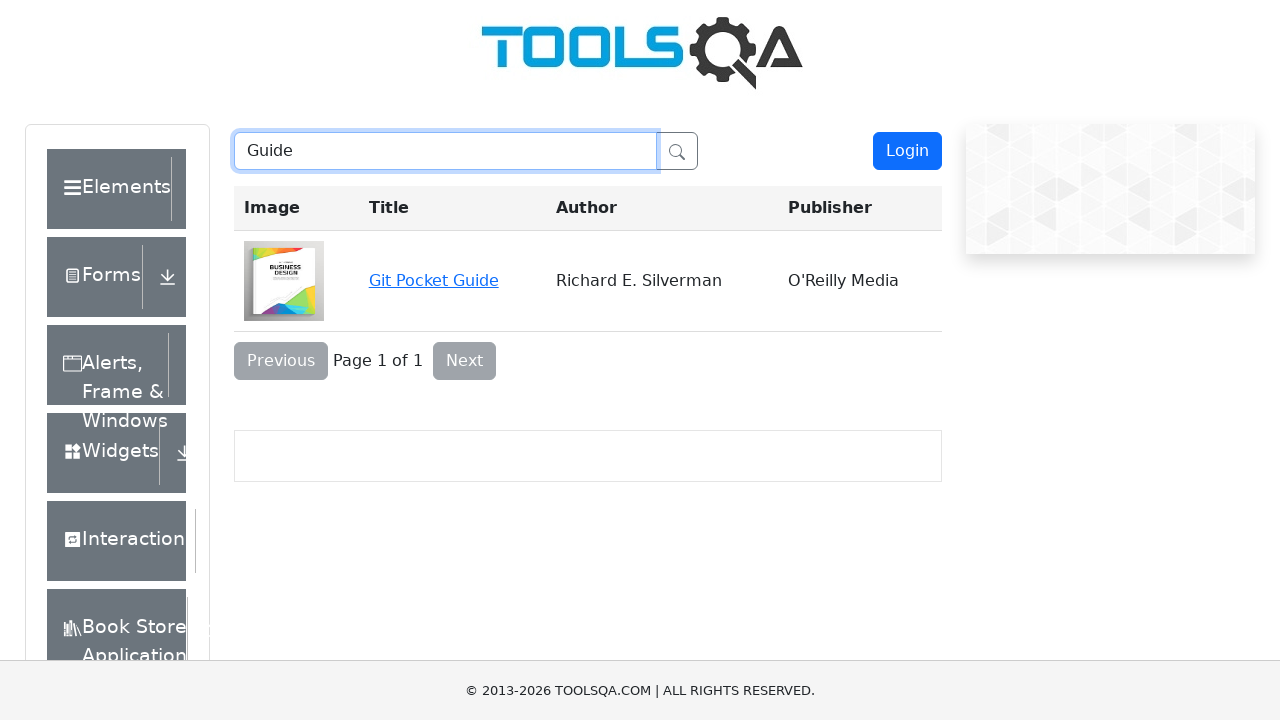

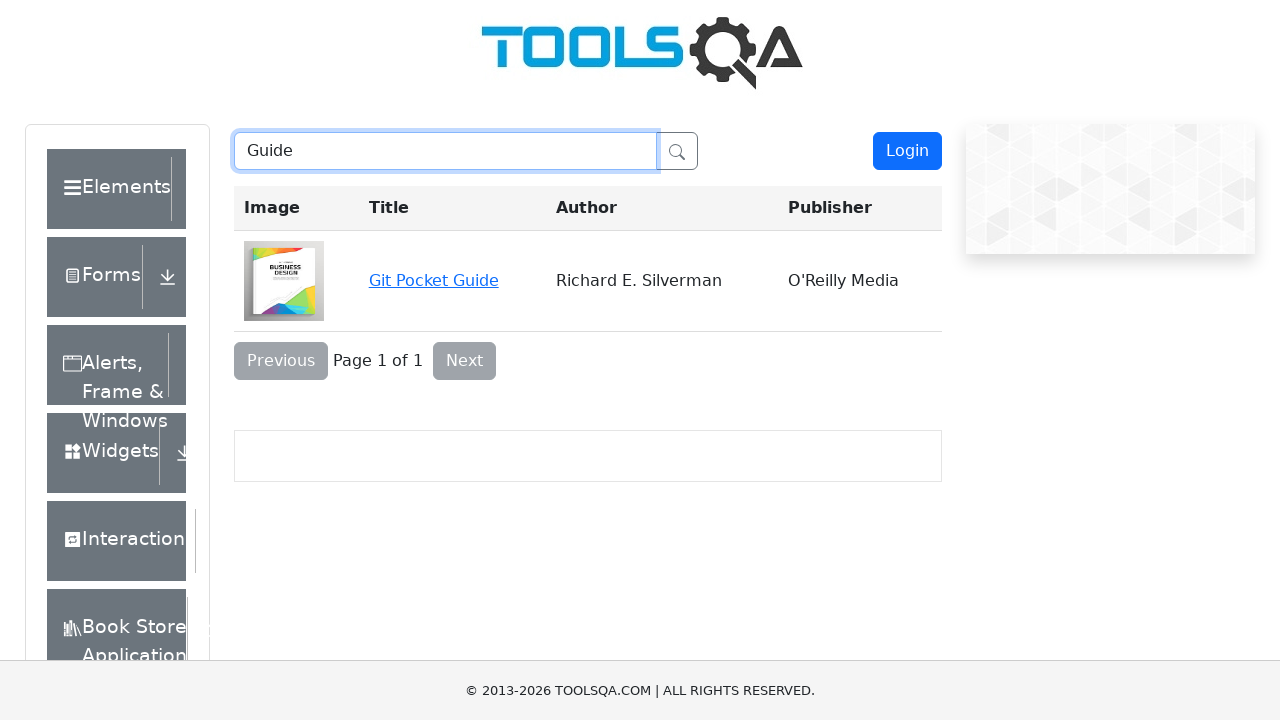